Tests cookie management functionality by reading cookies from a test page, verifying they exist, clearing all cookies, verifying they are cleared, and then clicking a refresh button to reload cookies.

Starting URL: https://bonigarcia.dev/selenium-webdriver-java/cookies.html

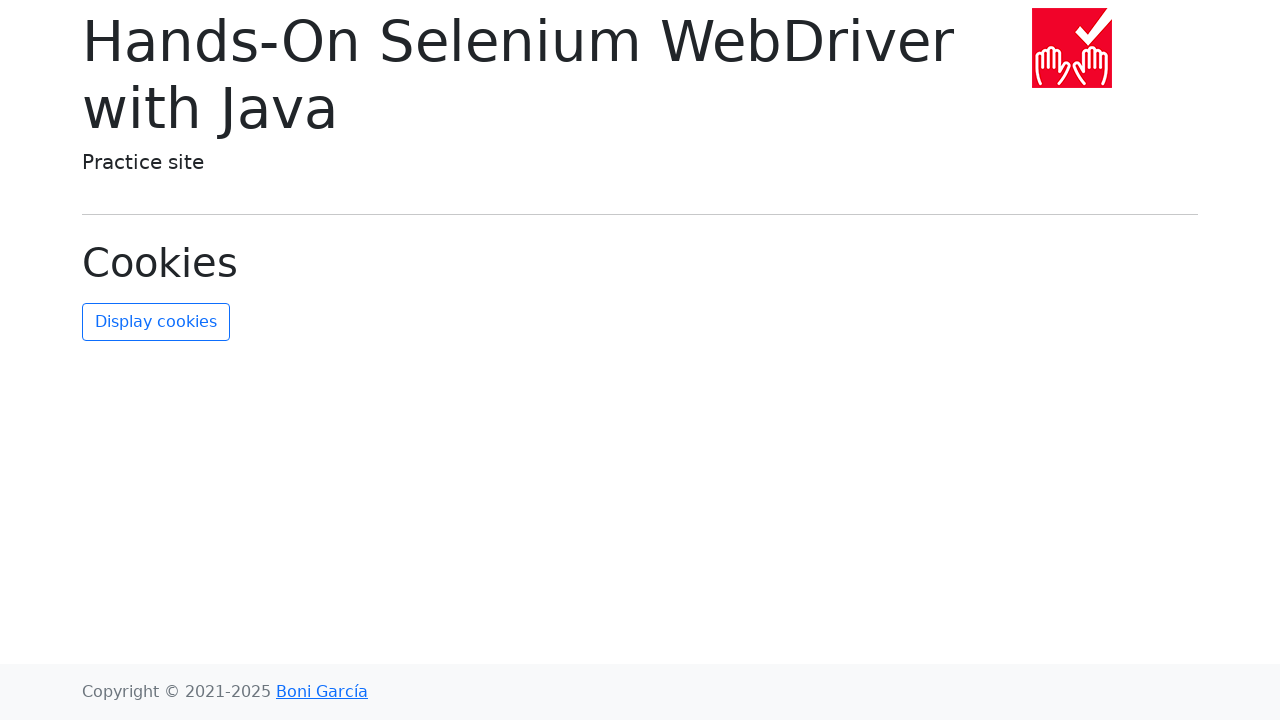

Waited for page to load and reach network idle state
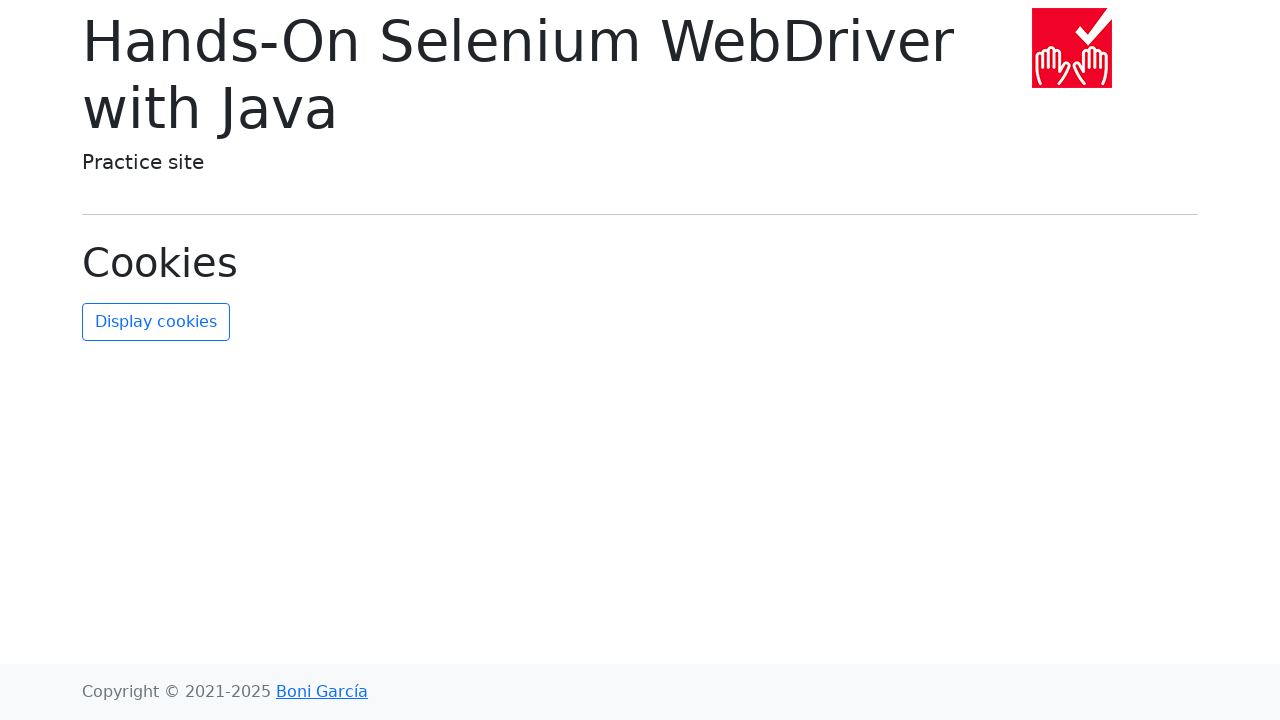

Retrieved cookies from context
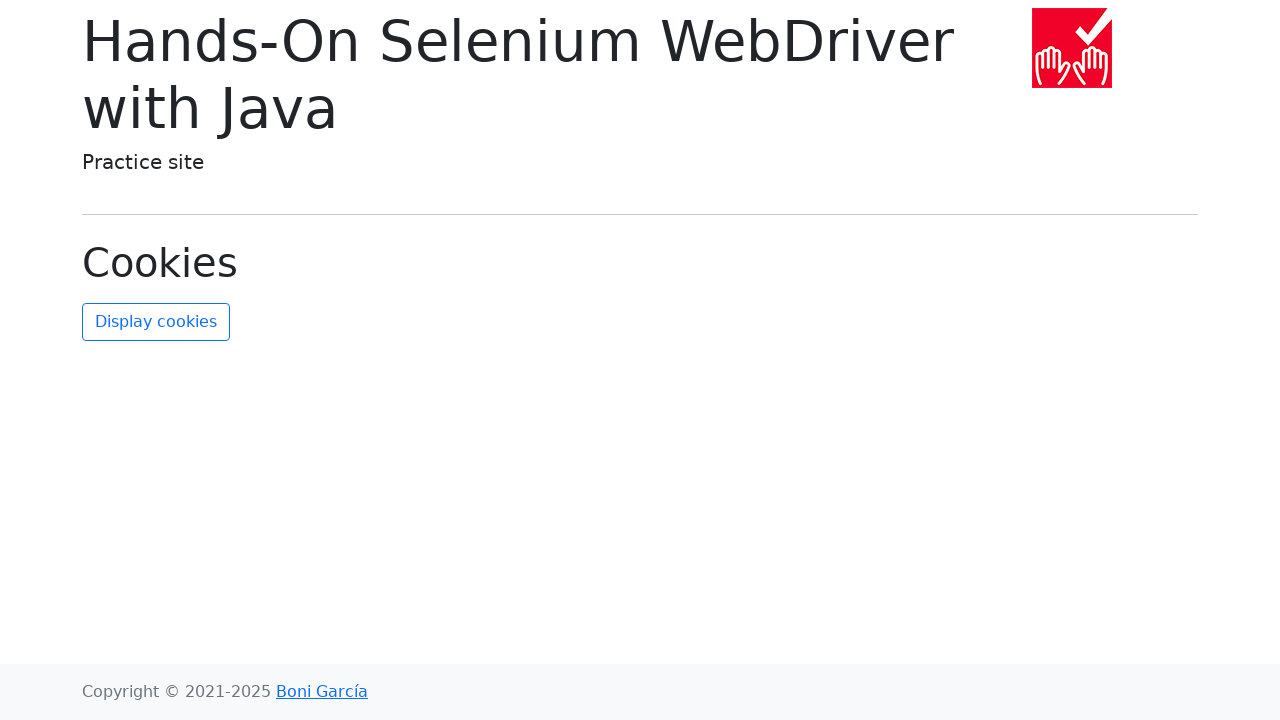

Stored and sorted 2 cookie names for verification
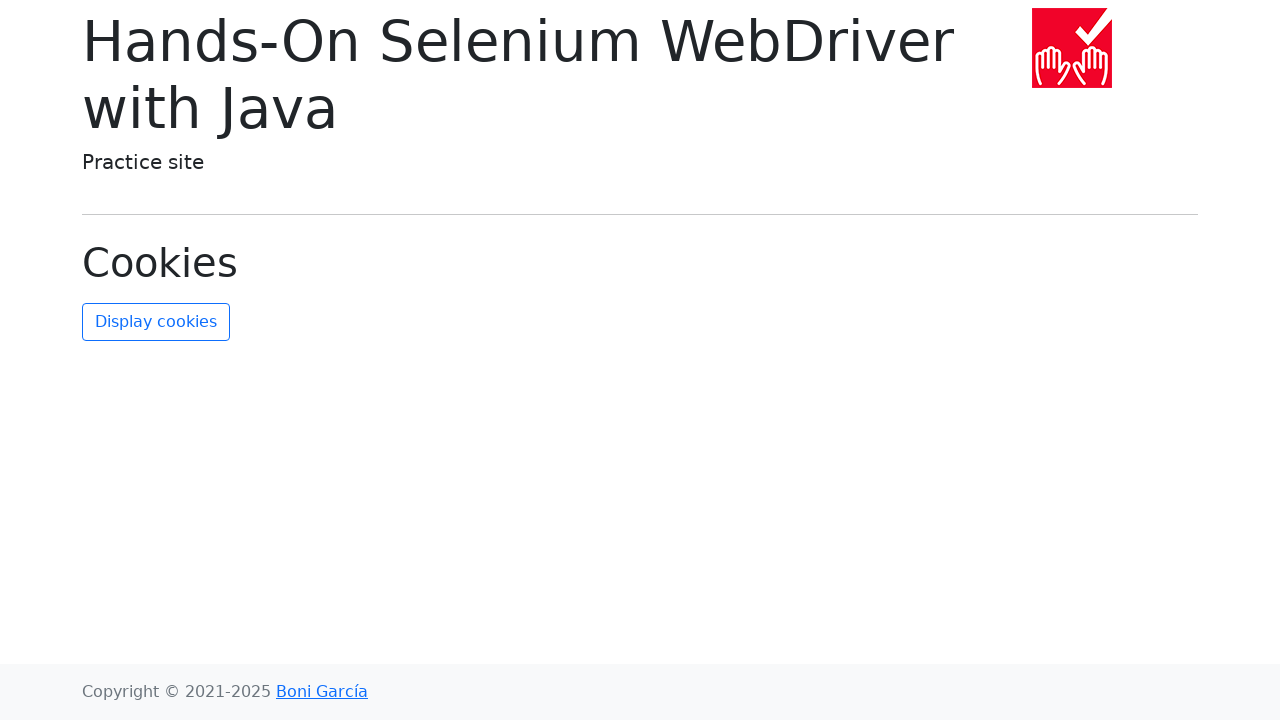

Verified that 2 cookies exist on the page
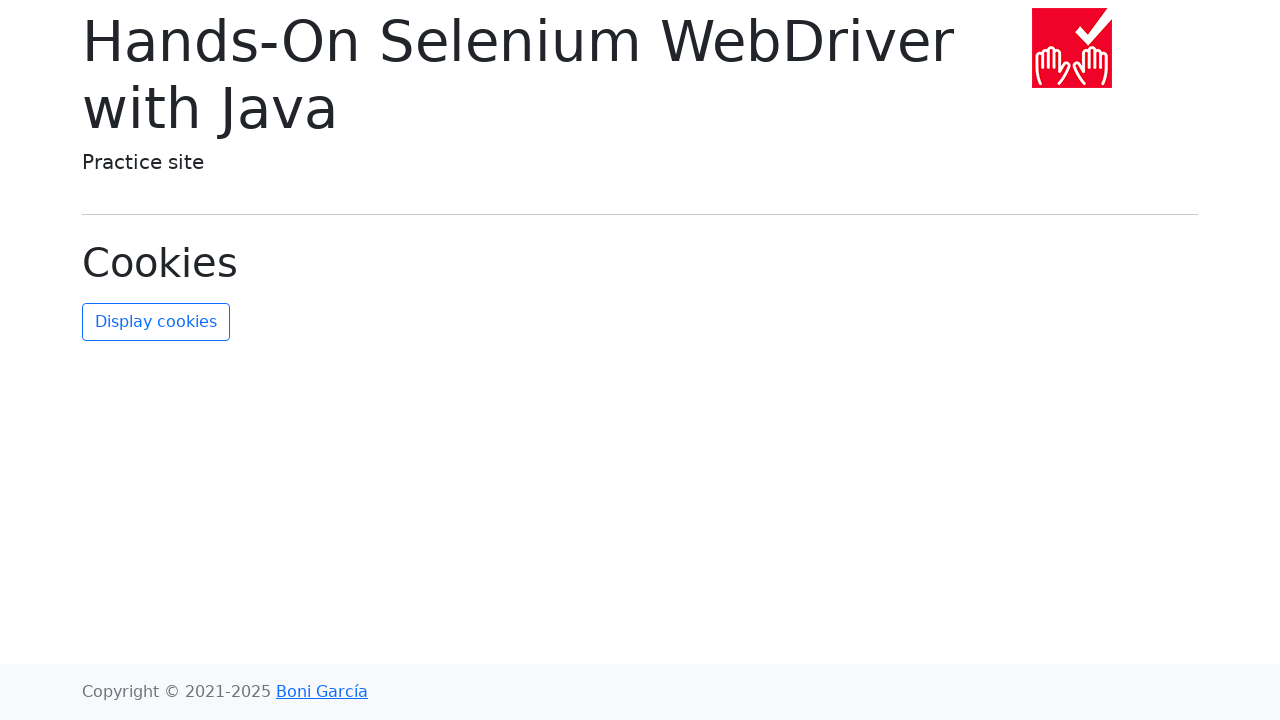

Cleared all cookies from context
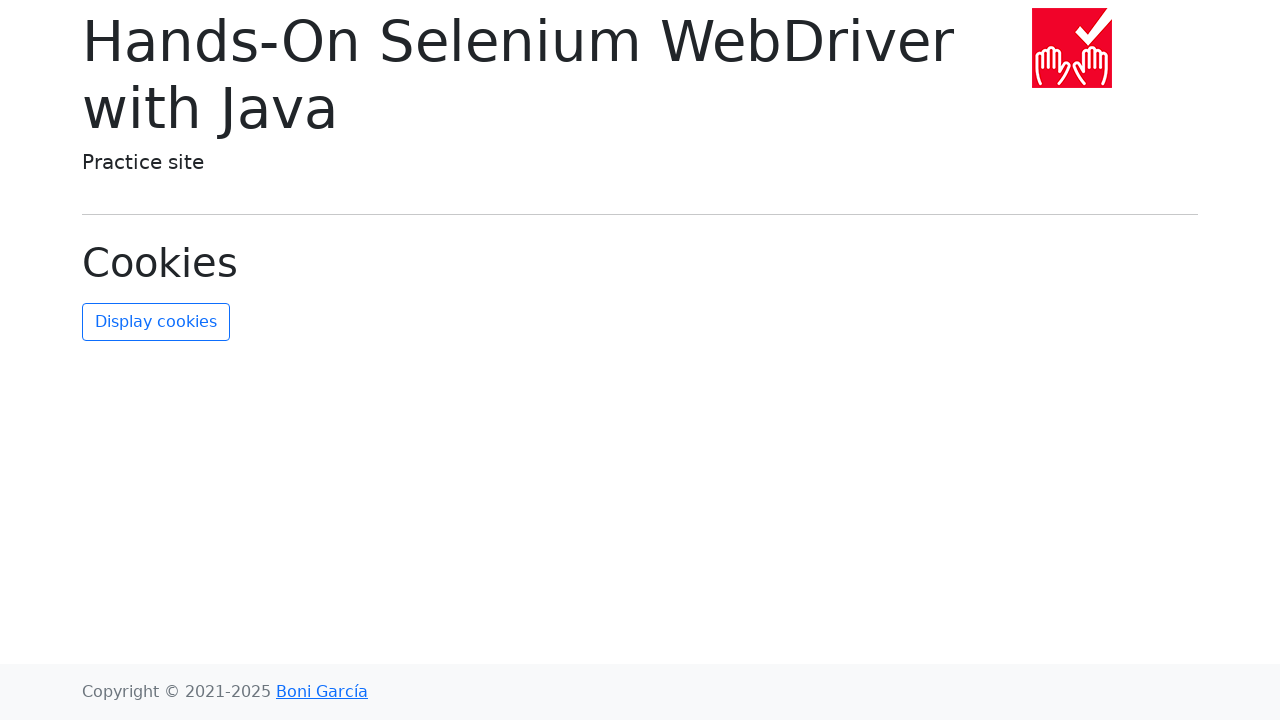

Retrieved cookies after clearing to verify they are removed
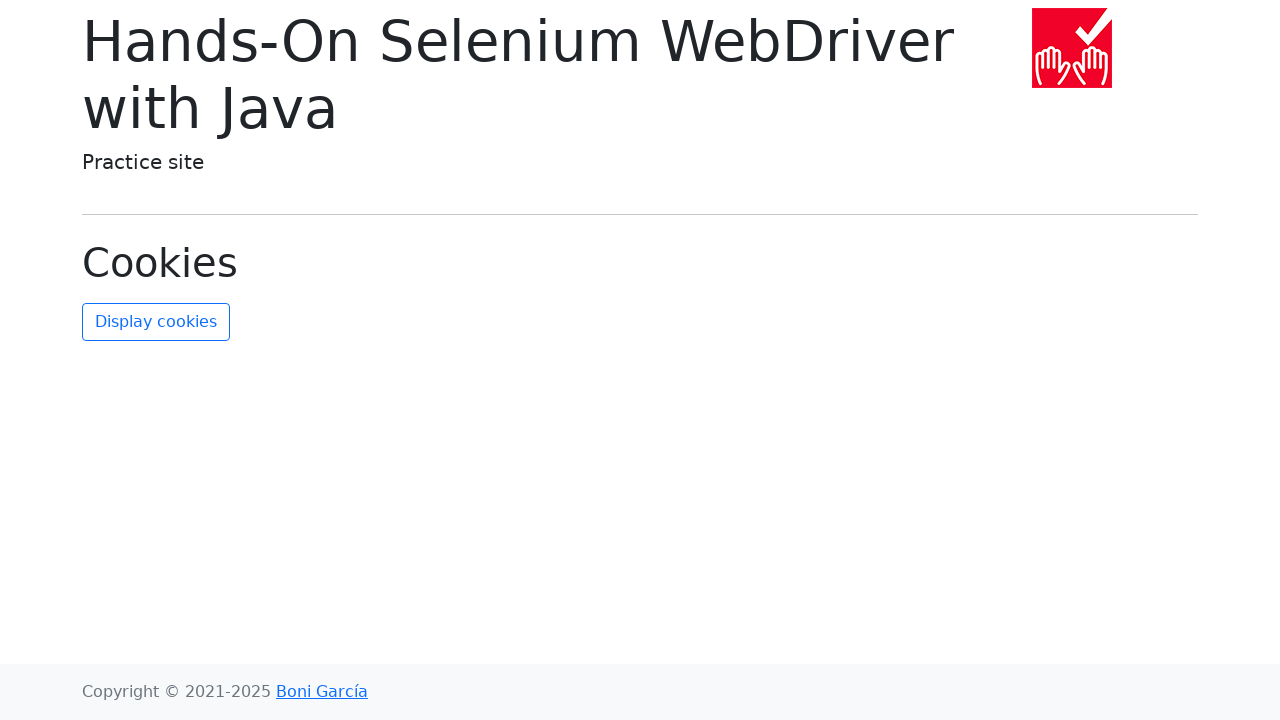

Verified that all cookies have been cleared
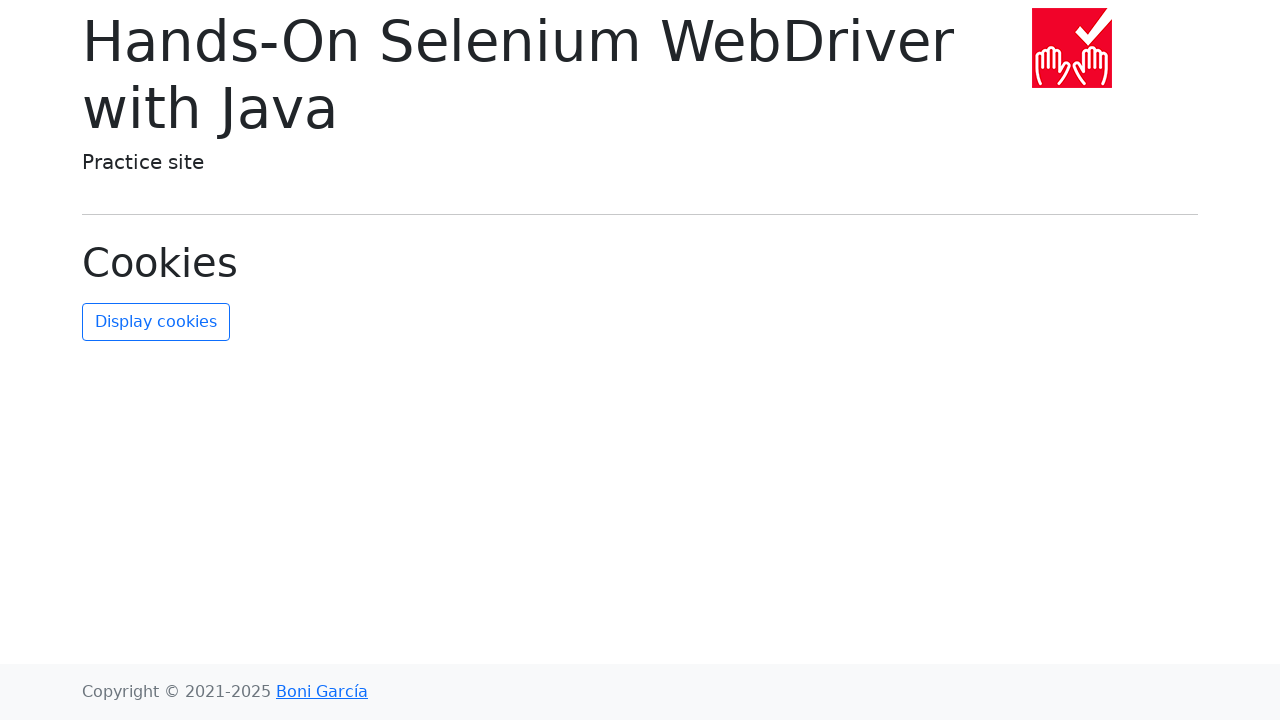

Clicked the refresh cookies button to reload cookies at (156, 322) on #refresh-cookies
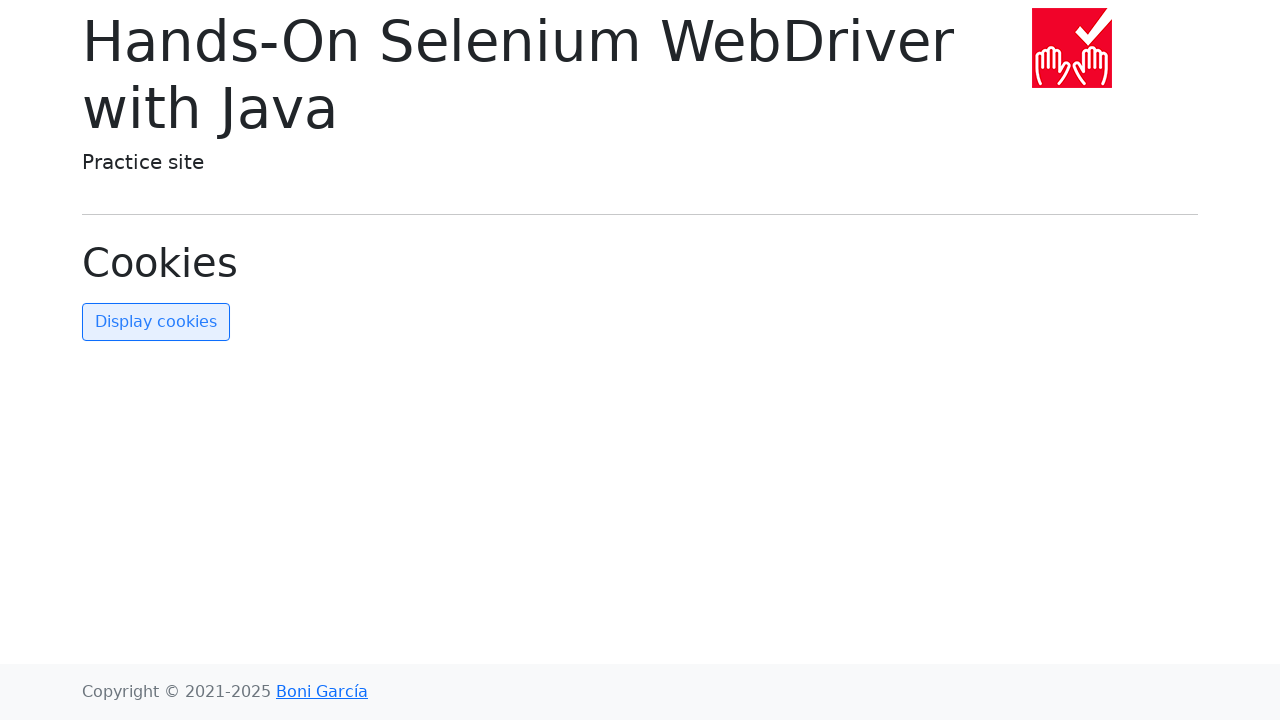

Waited for page to reach network idle state after refreshing cookies
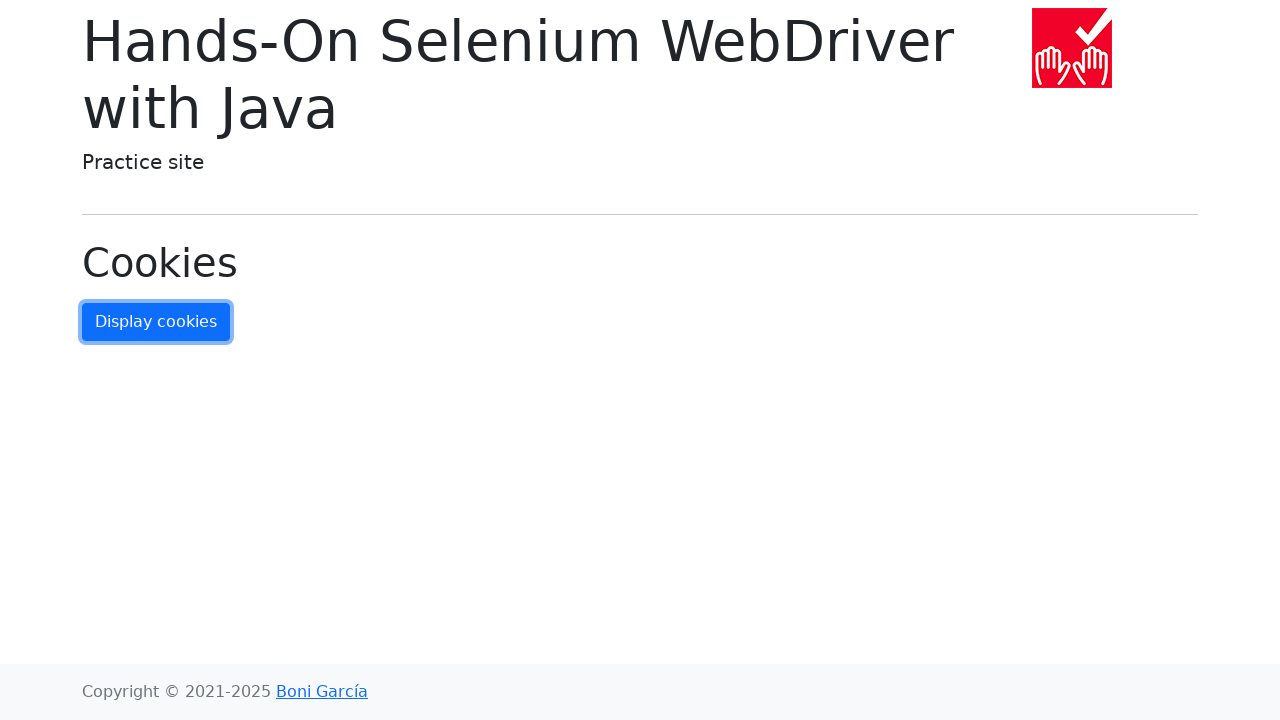

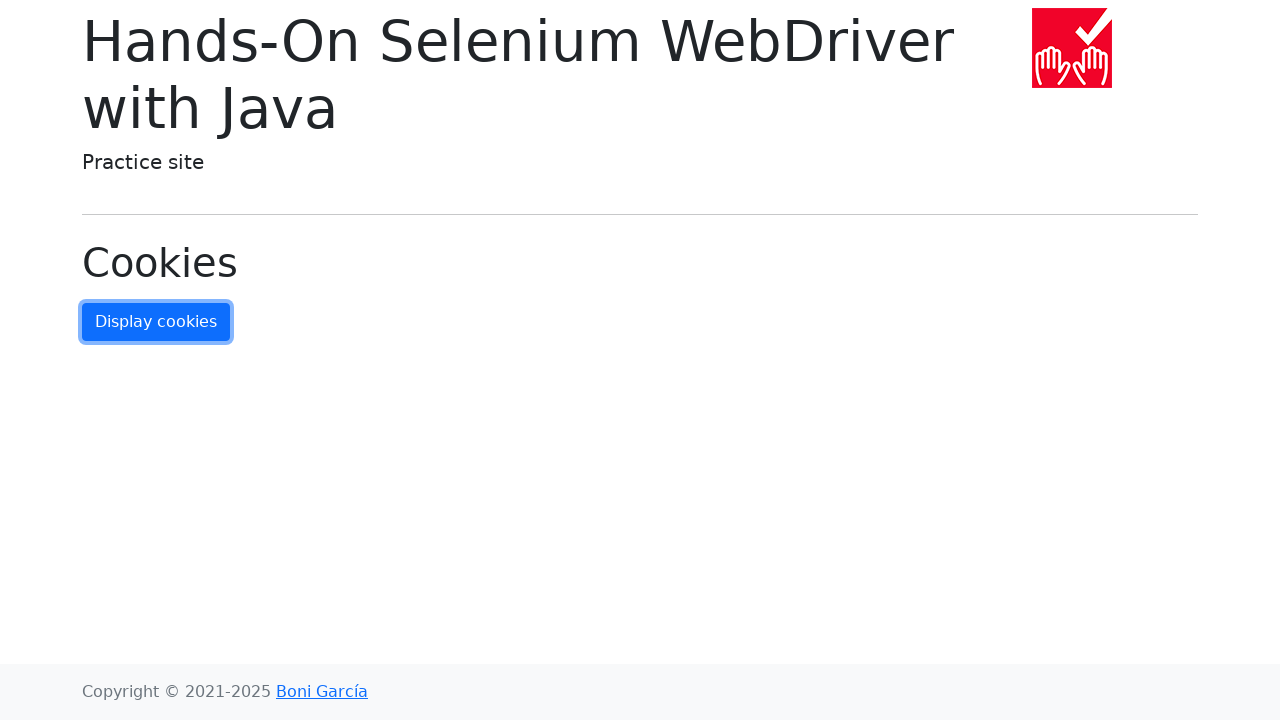